Tests handling multiple browser windows by opening a new window and switching between them

Starting URL: https://demoqa.com/browser-windows

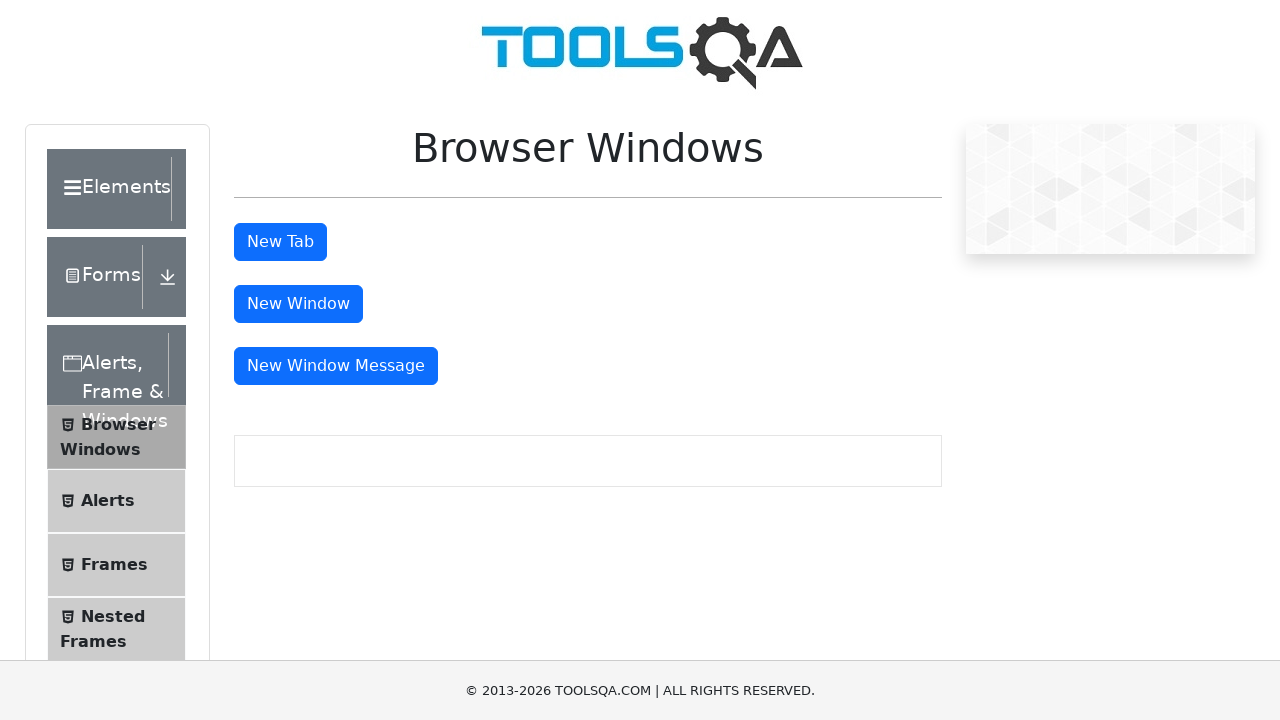

Clicked button to open new window at (298, 304) on #windowButton
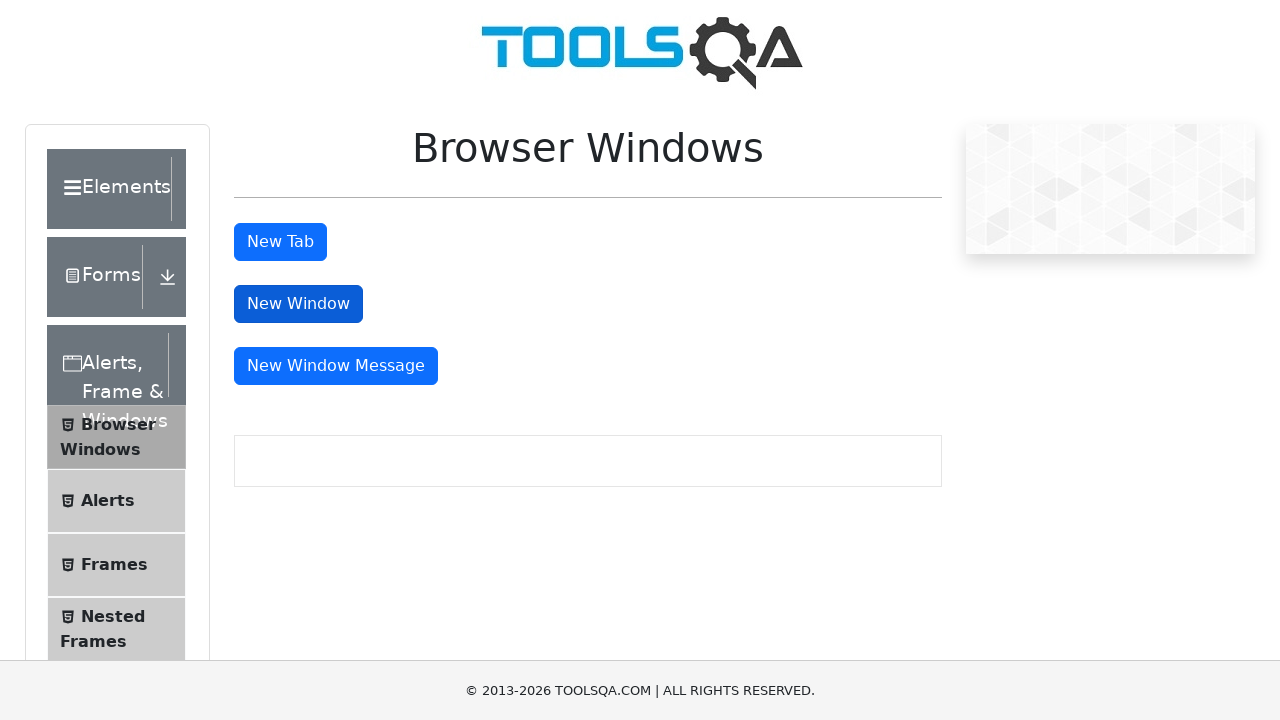

New window opened and captured
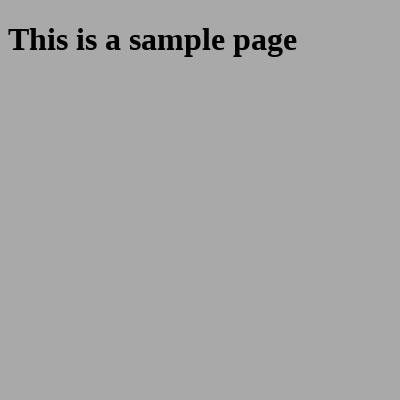

Waited for sample heading element in new window
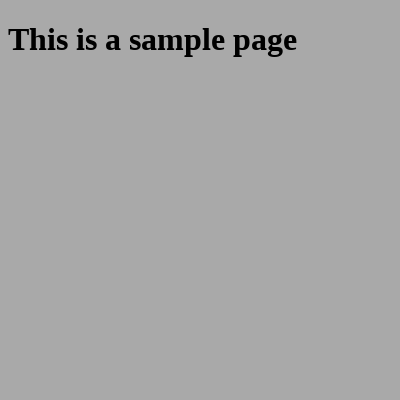

Retrieved sample heading text: This is a sample page
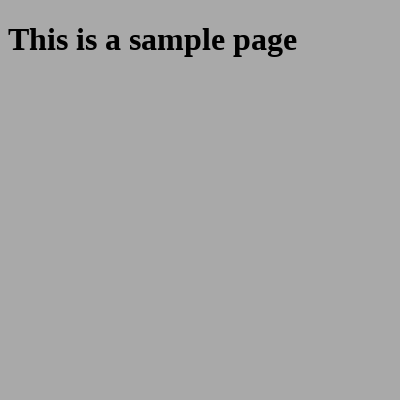

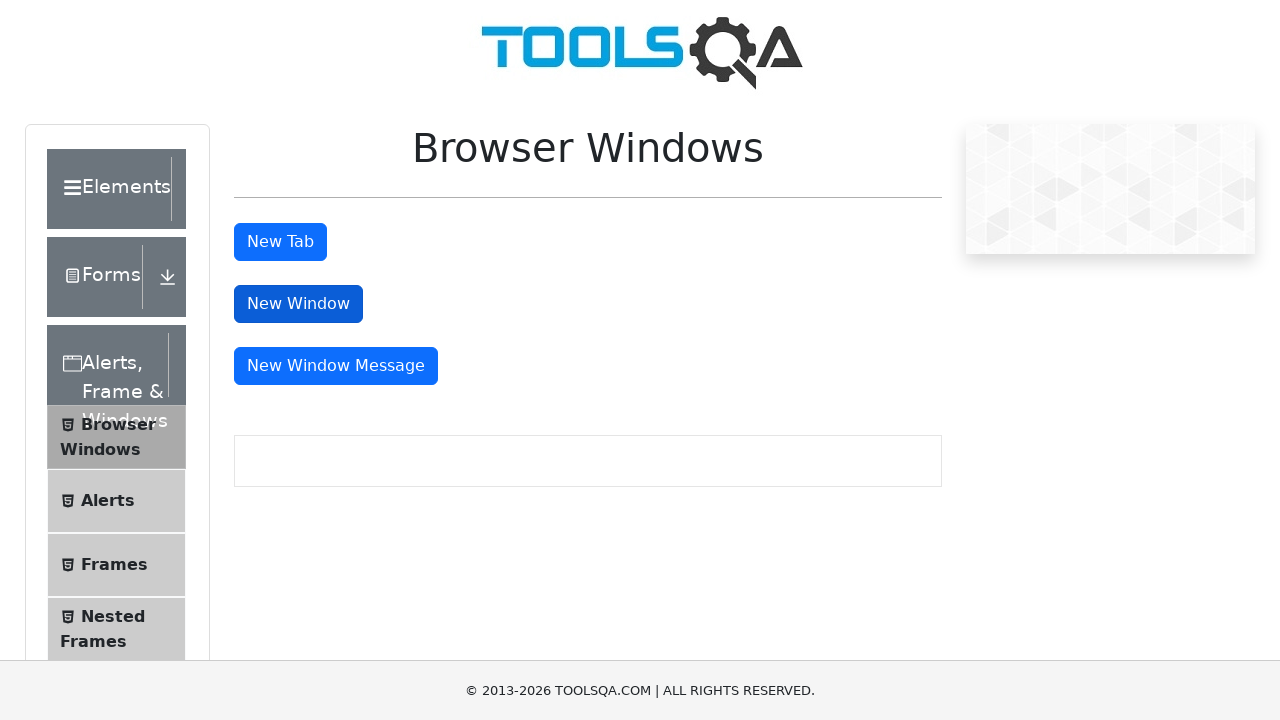